Tests form interaction by extracting a value from an image attribute, calculating a mathematical result, filling in the answer field, checking checkboxes, and submitting the form.

Starting URL: http://suninjuly.github.io/get_attribute.html

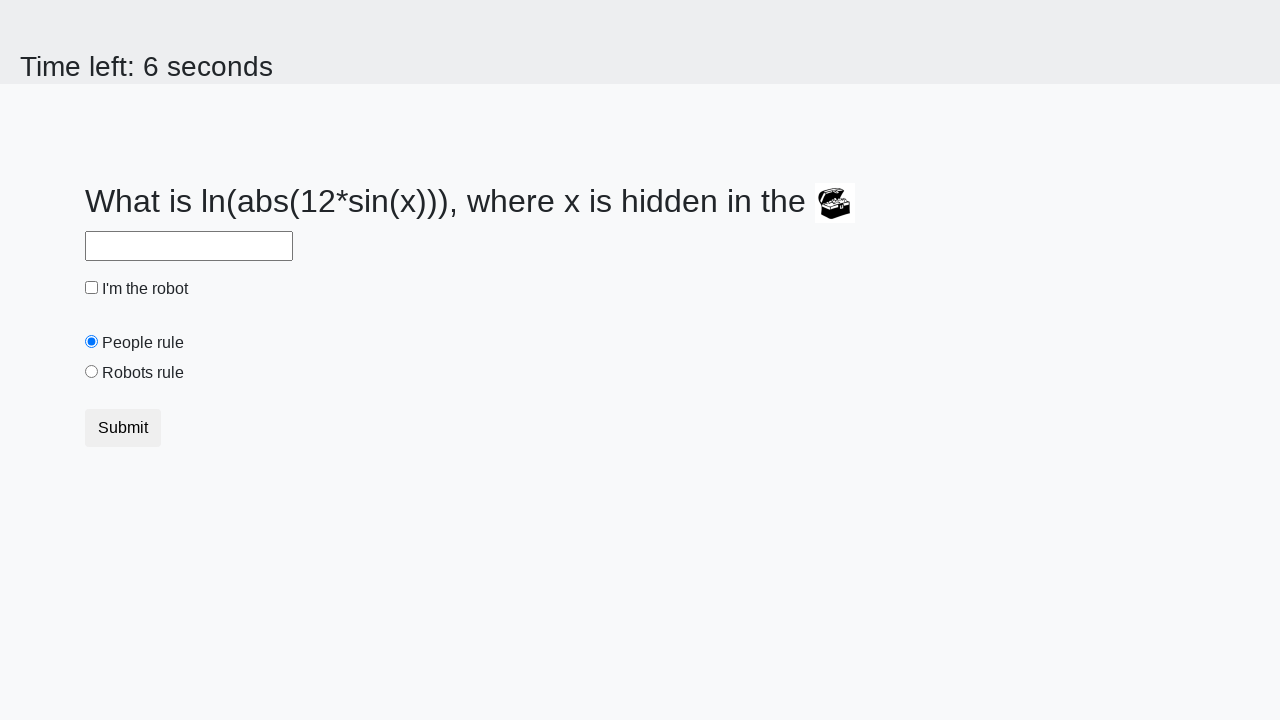

Extracted 'valuex' attribute from image element
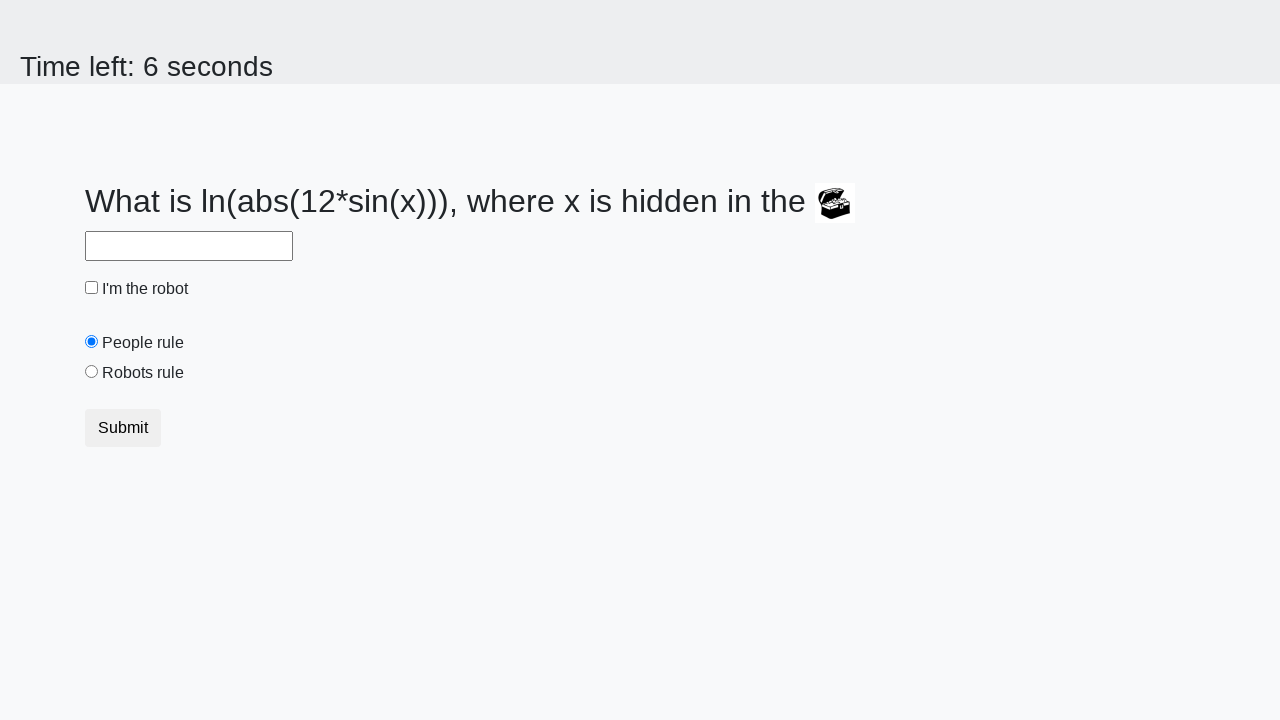

Calculated mathematical result: 2.0116039375418646
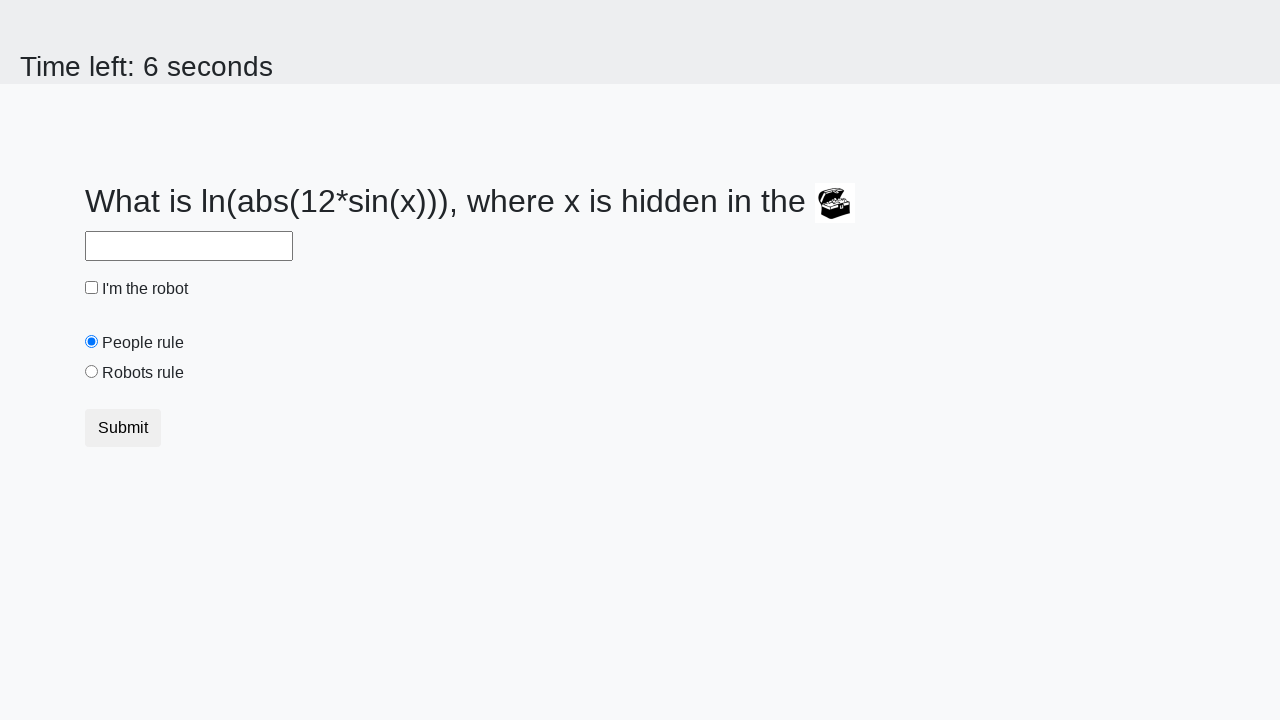

Filled answer field with calculated value: 2.0116039375418646 on #answer
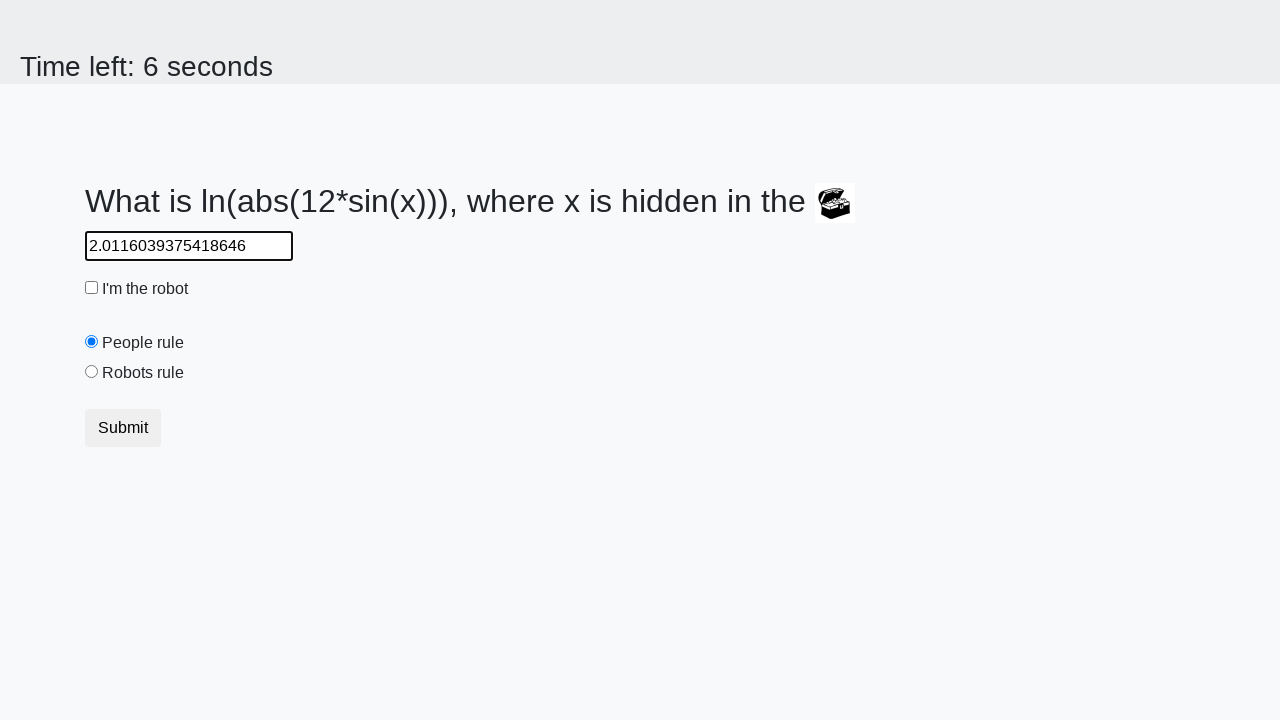

Checked the robot checkbox at (92, 288) on #robotCheckbox
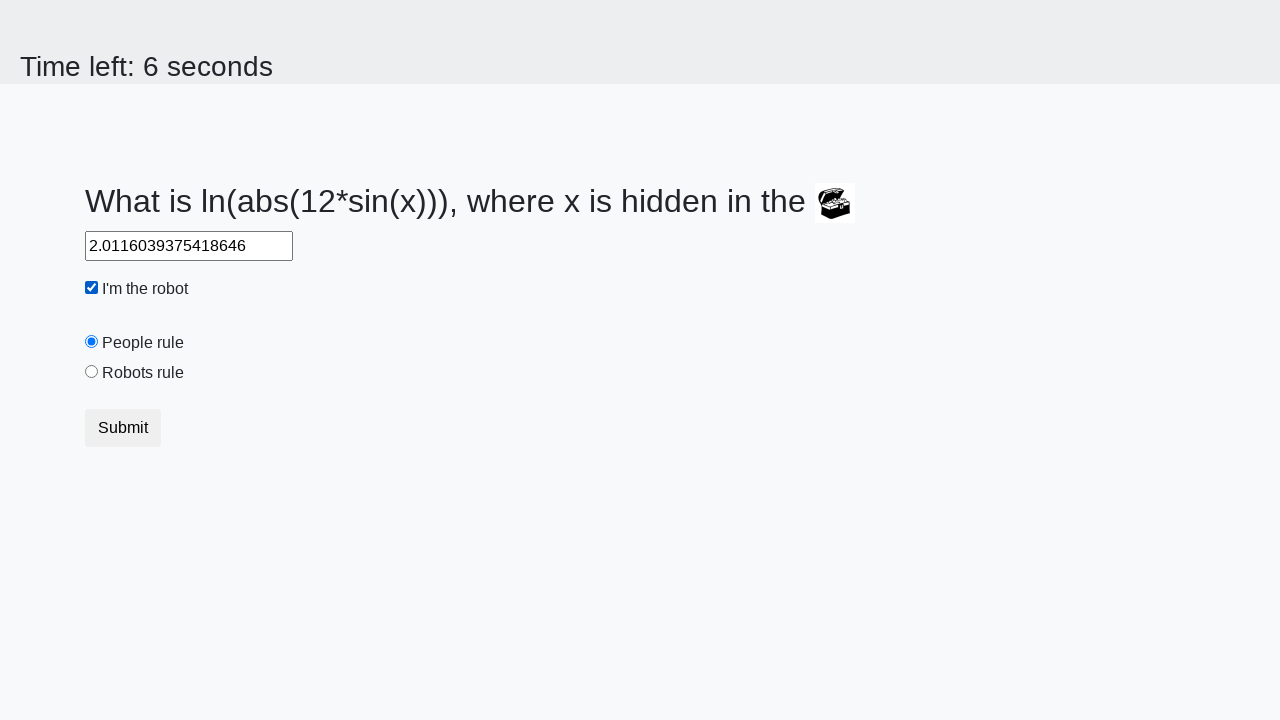

Checked the robots rule checkbox at (92, 372) on #robotsRule
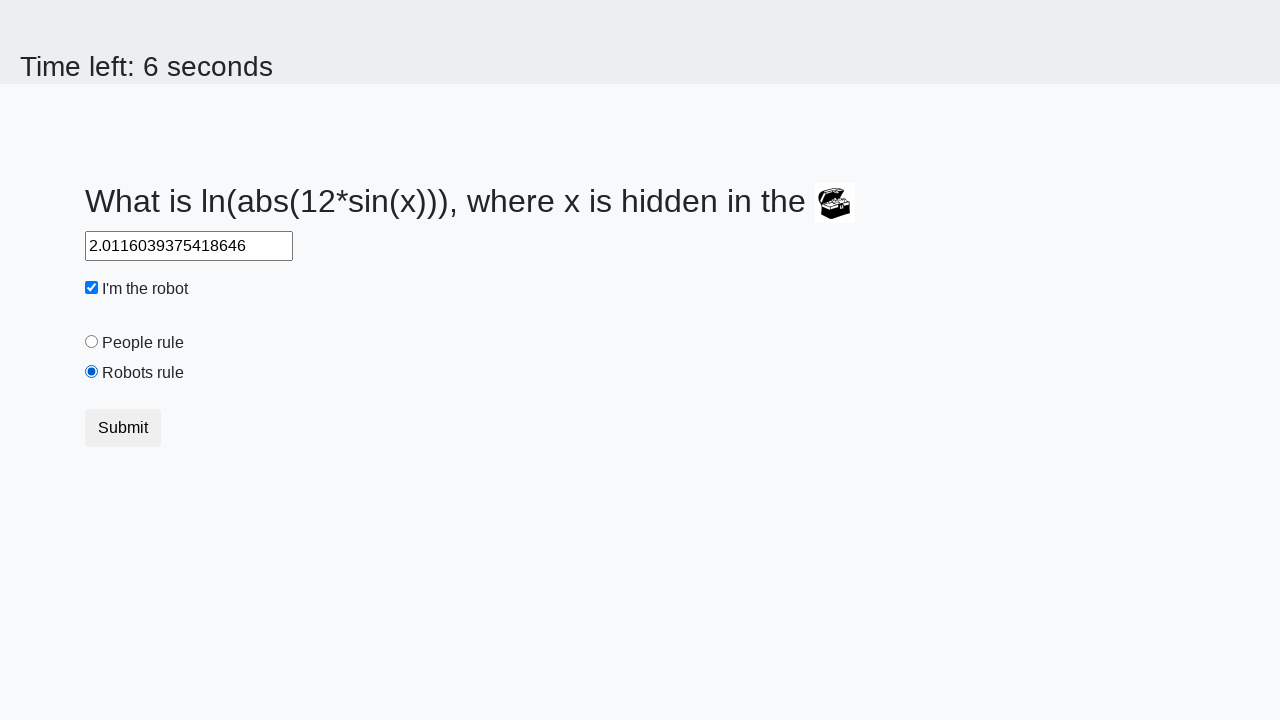

Clicked submit button to submit the form at (123, 428) on button.btn
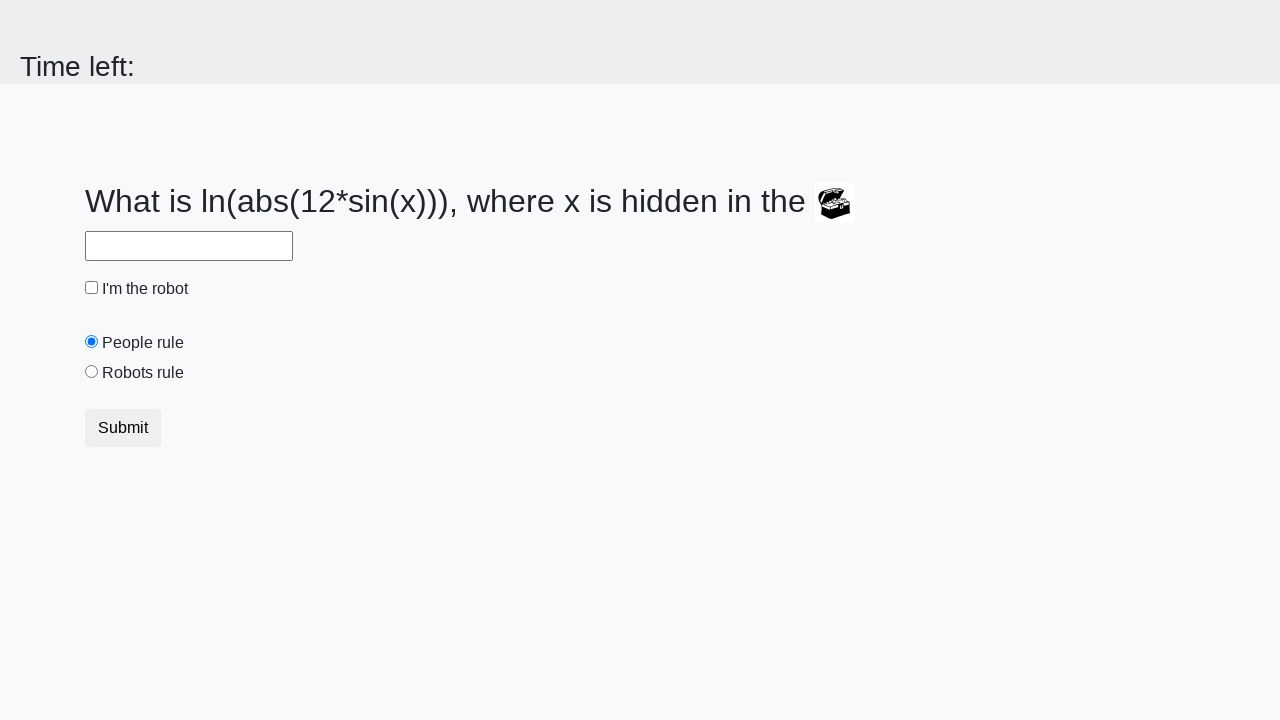

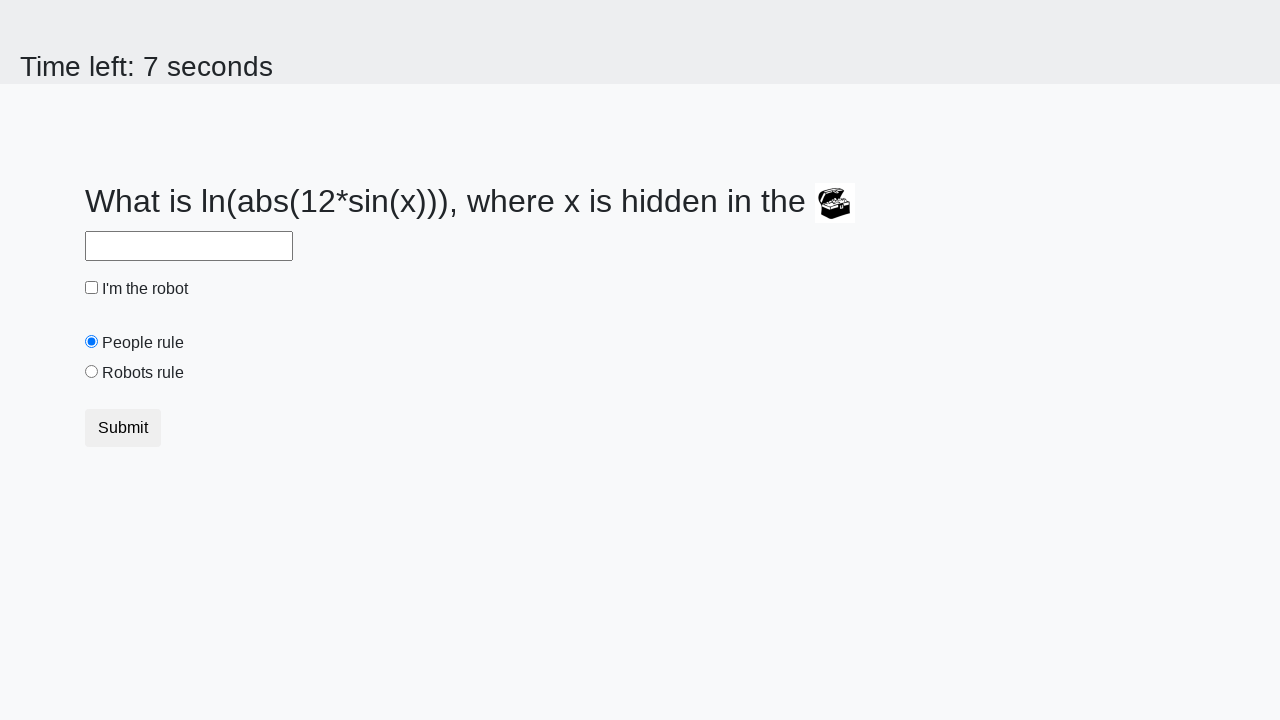